Tests confirmation alert by clicking JS Confirm button, accepting then dismissing the alert, and verifying appropriate messages

Starting URL: http://the-internet.herokuapp.com/javascript_alerts

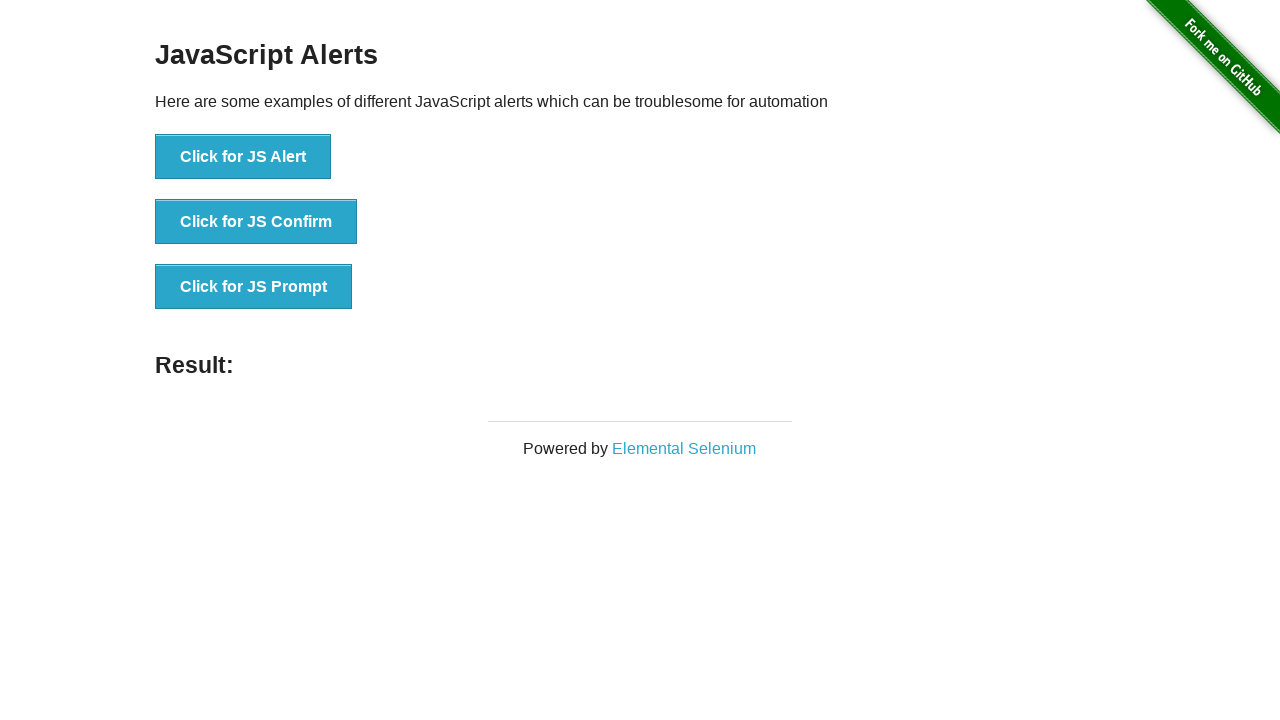

Set up dialog handler to accept confirmation alert
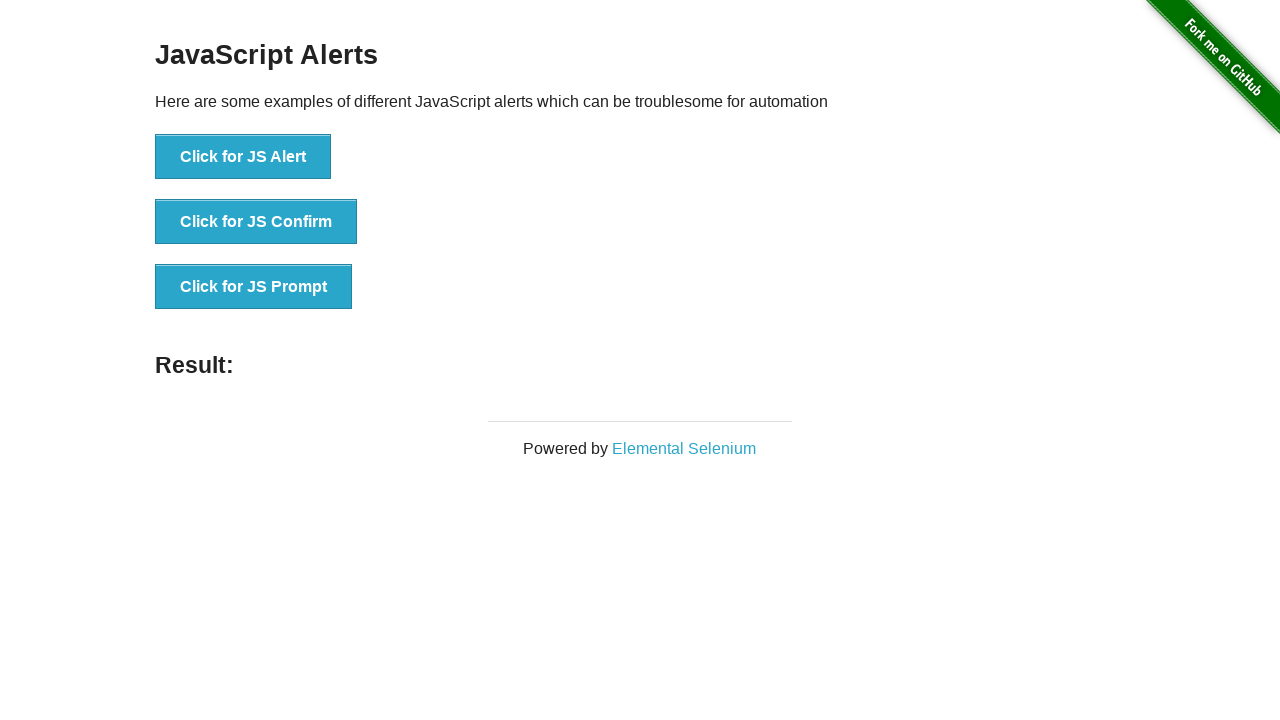

Clicked JS Confirm button at (256, 222) on xpath=//button[contains(text(),'Click for JS Confirm')]
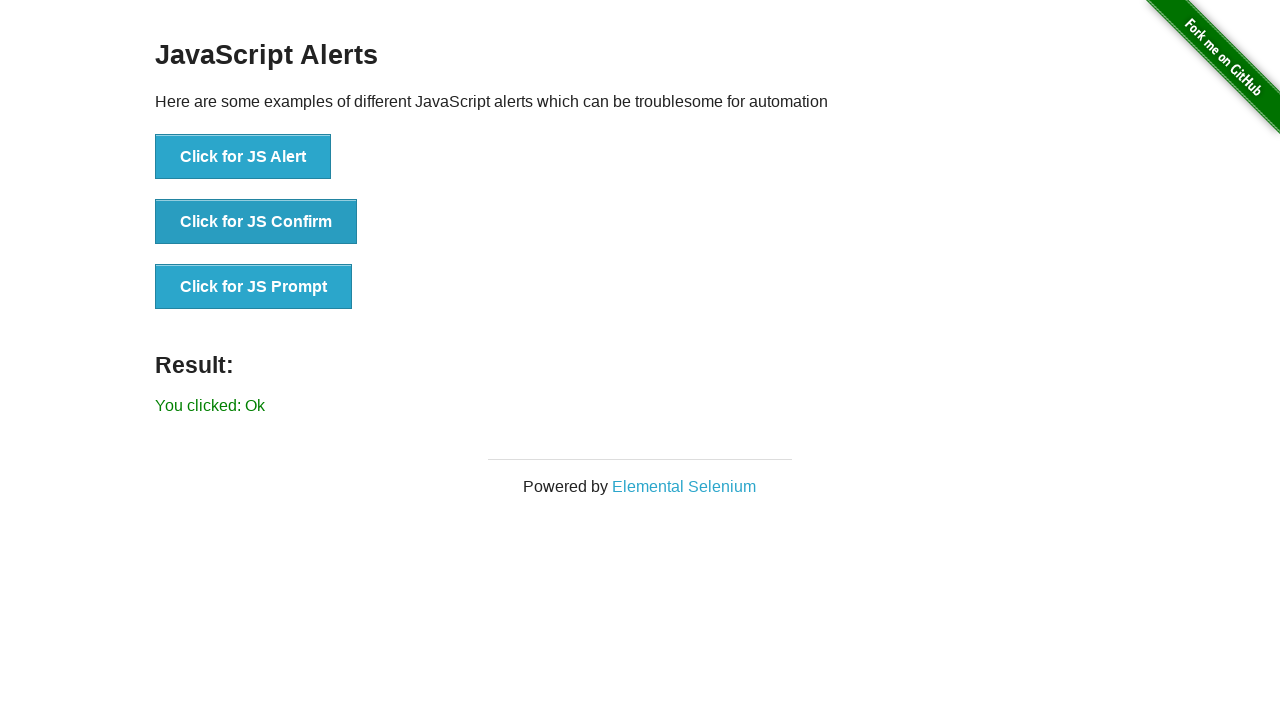

Located result message element
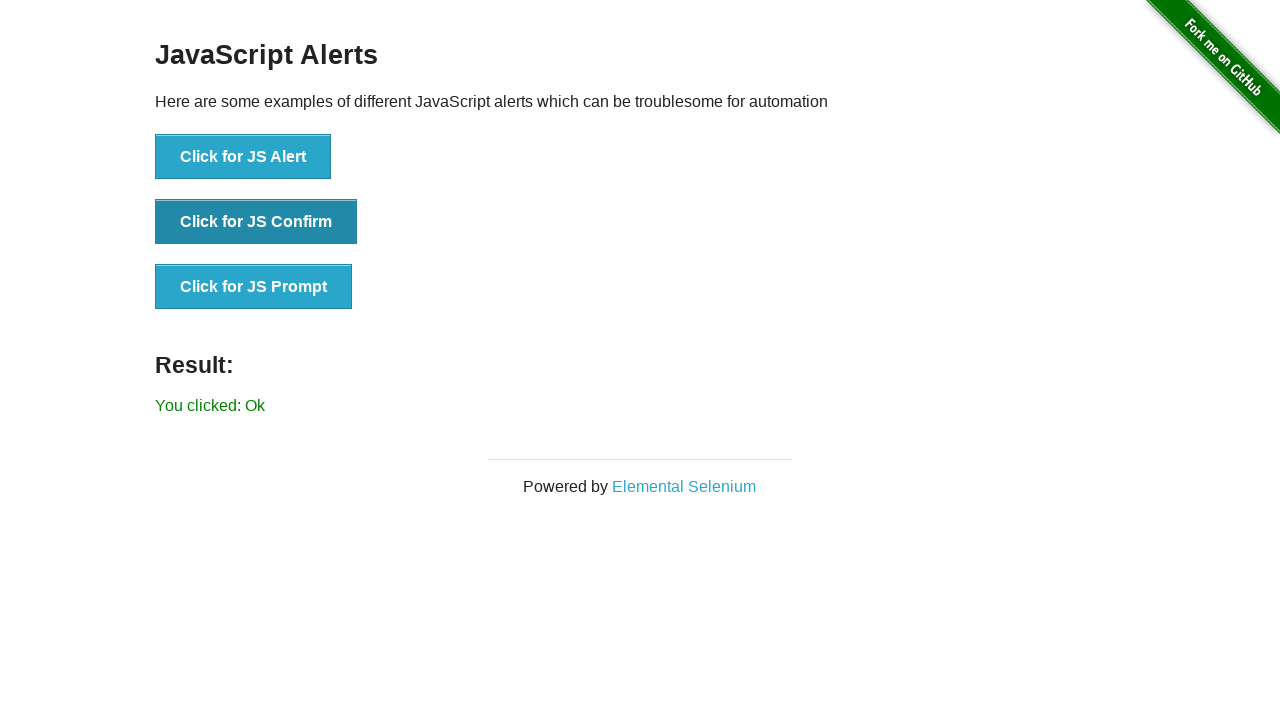

Verified confirmation alert was accepted with 'You clicked: Ok' message
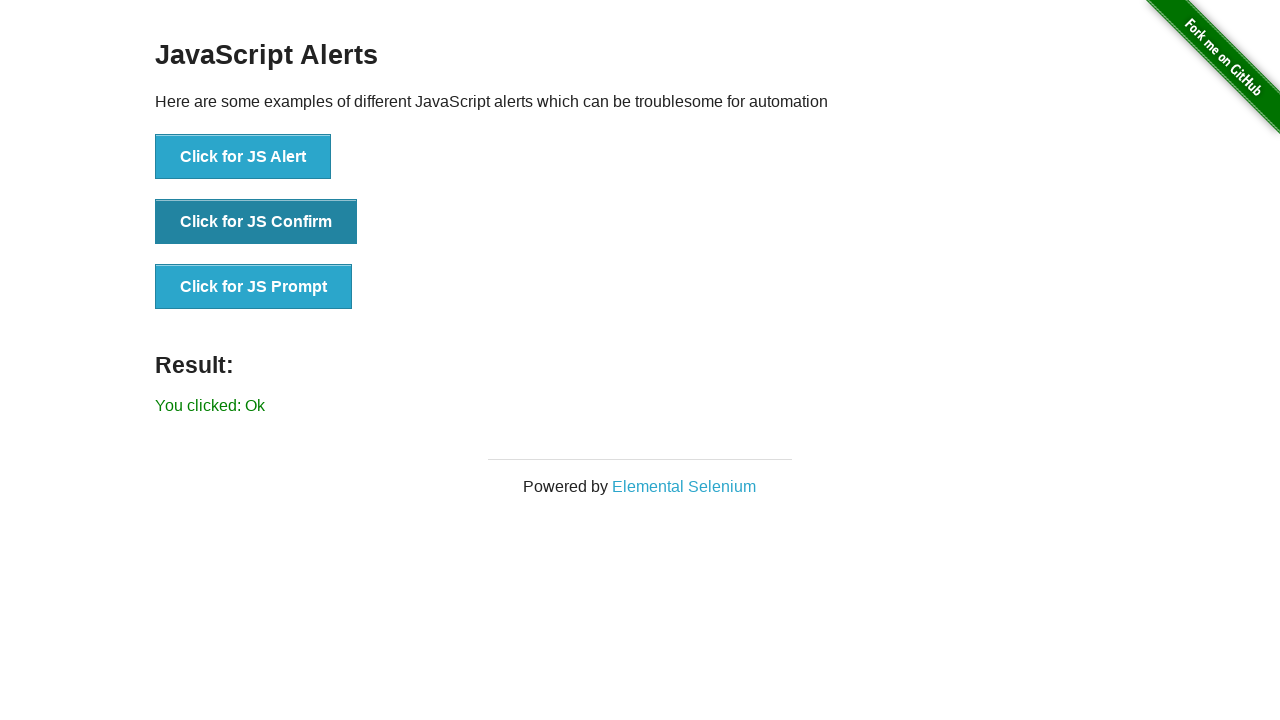

Set up dialog handler to dismiss confirmation alert
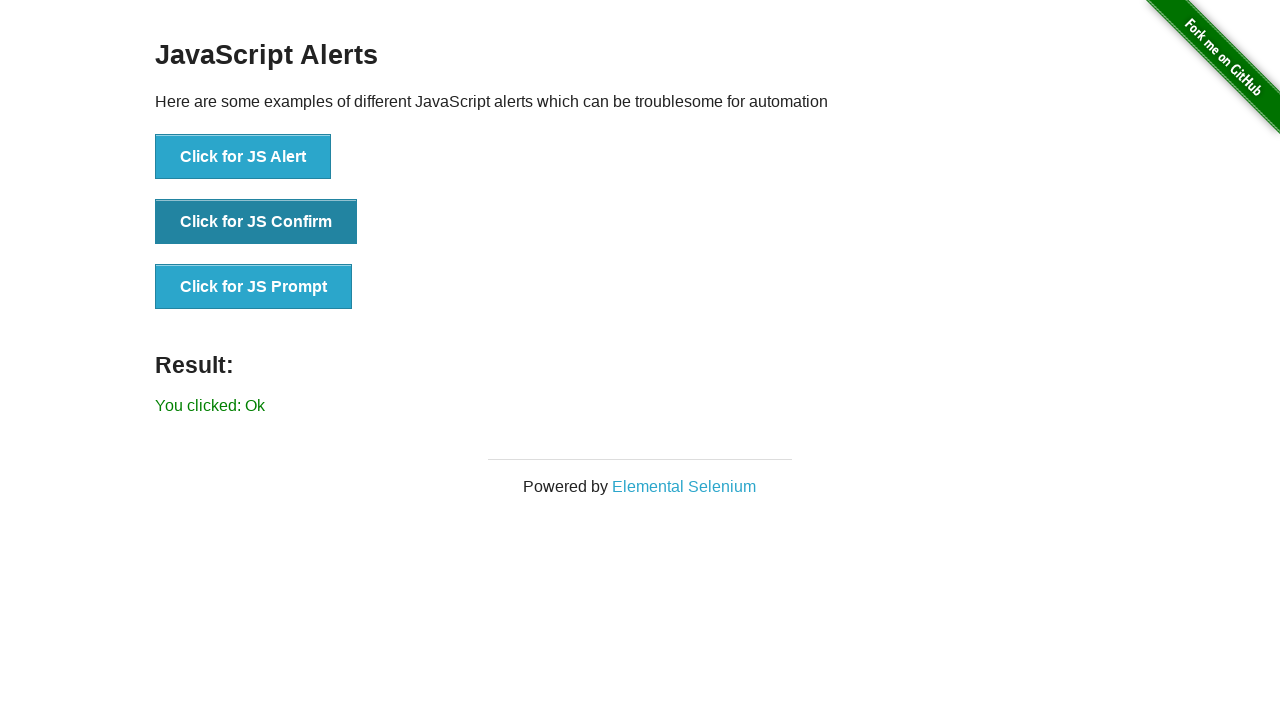

Clicked JS Confirm button again at (256, 222) on xpath=//button[contains(text(),'Click for JS Confirm')]
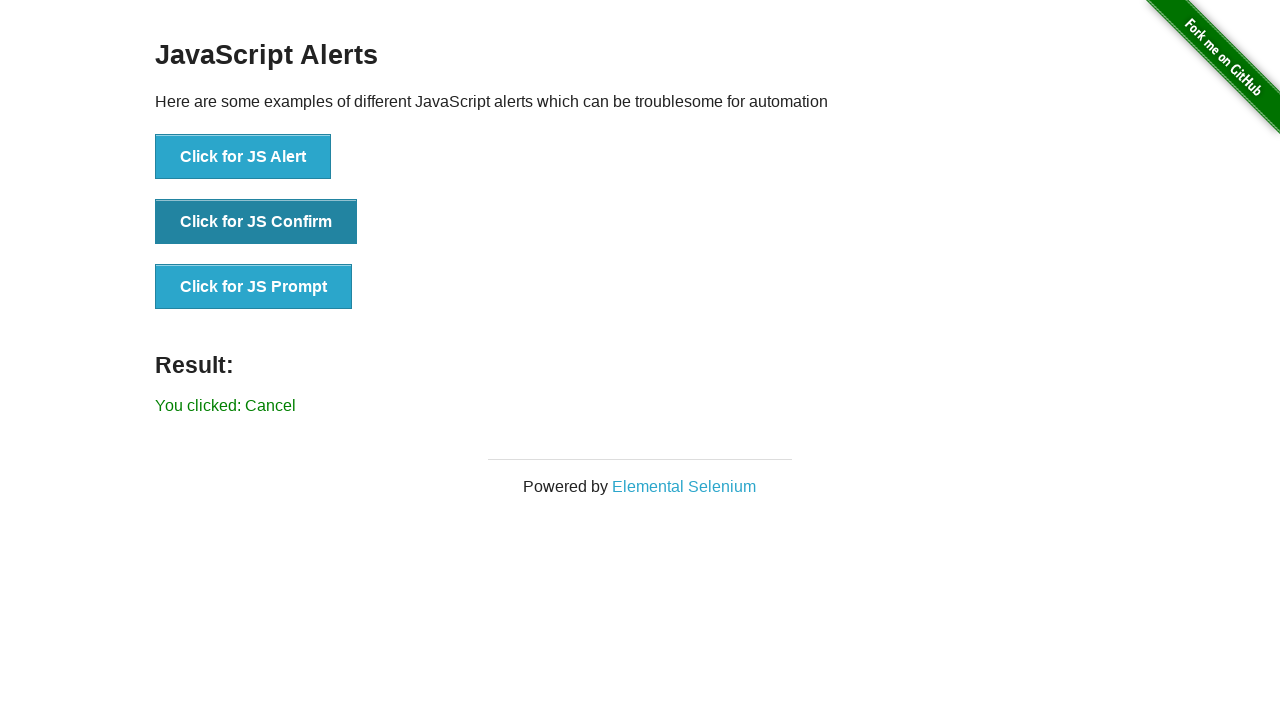

Verified confirmation alert was dismissed with 'You clicked: Cancel' message
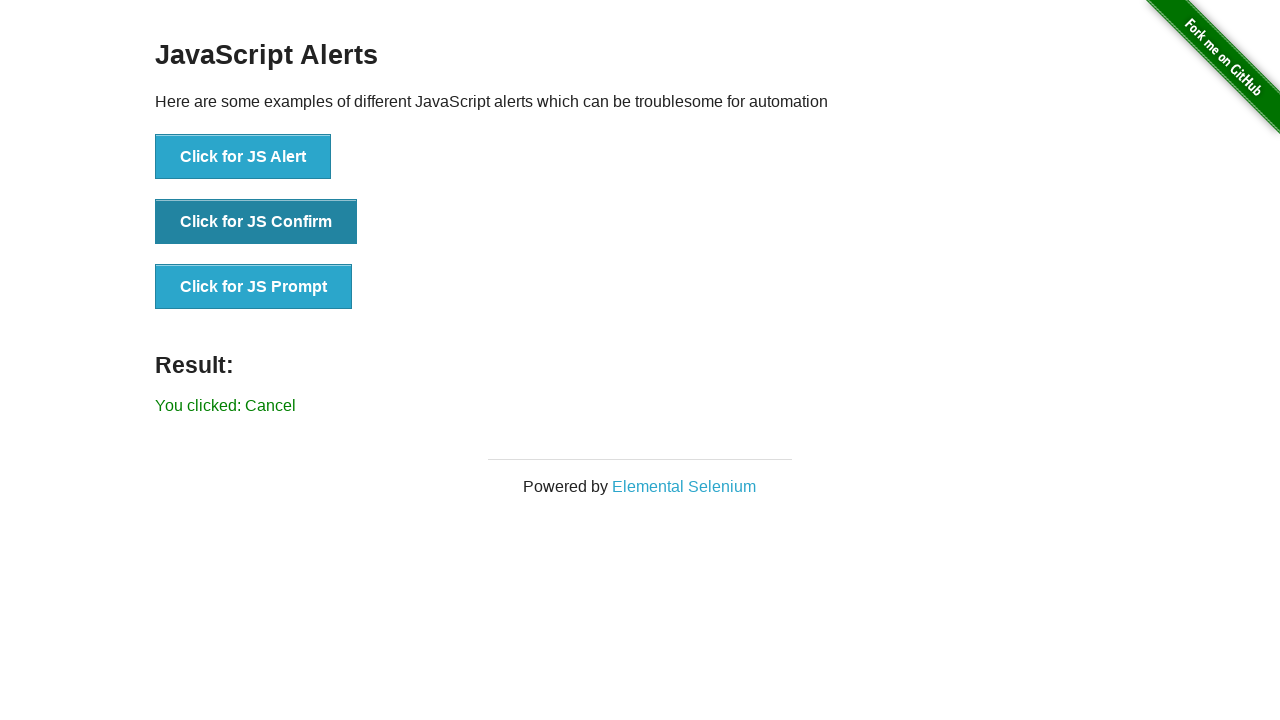

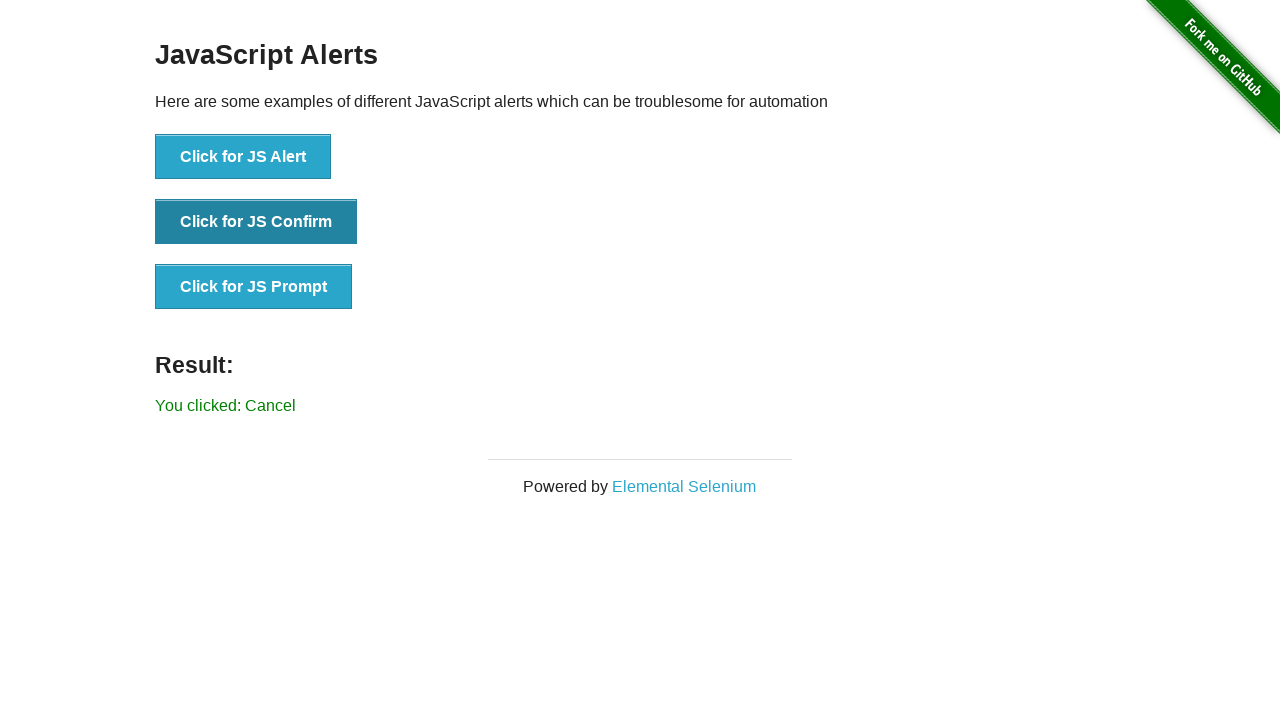